Simple test that navigates to Flipkart's homepage and loads the page

Starting URL: https://www.flipkart.com

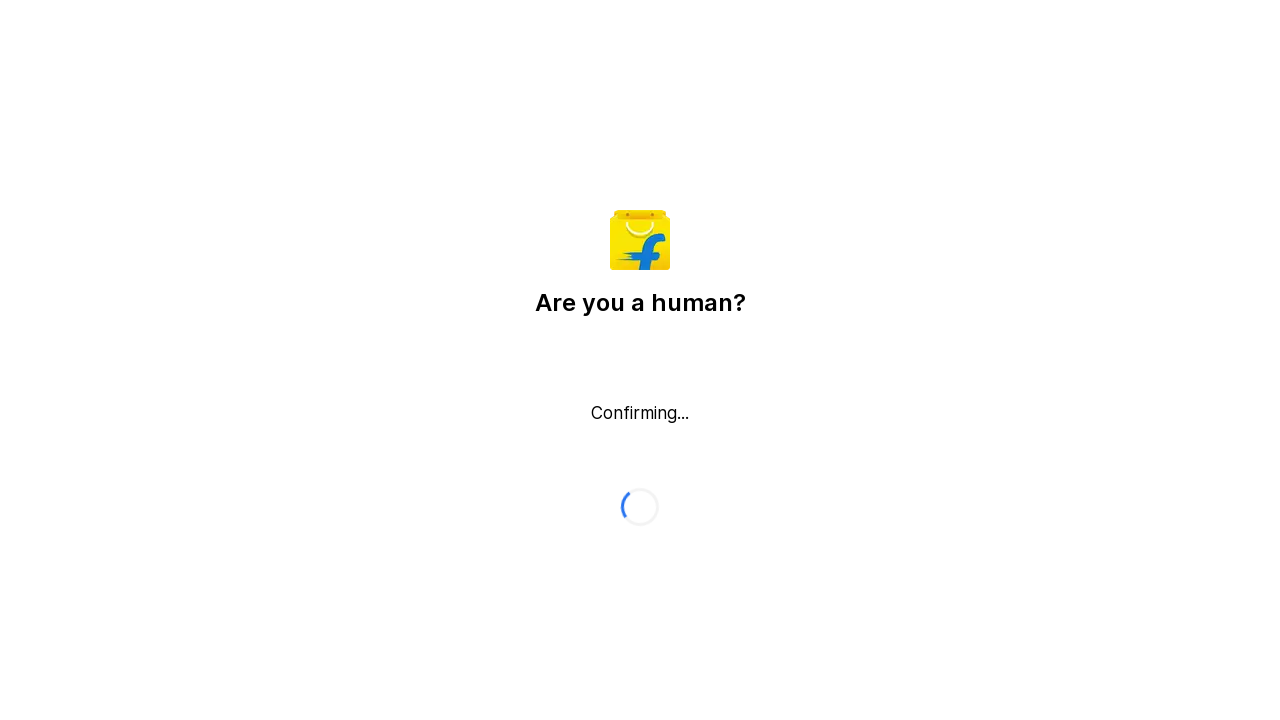

Flipkart homepage fully loaded (DOM content loaded)
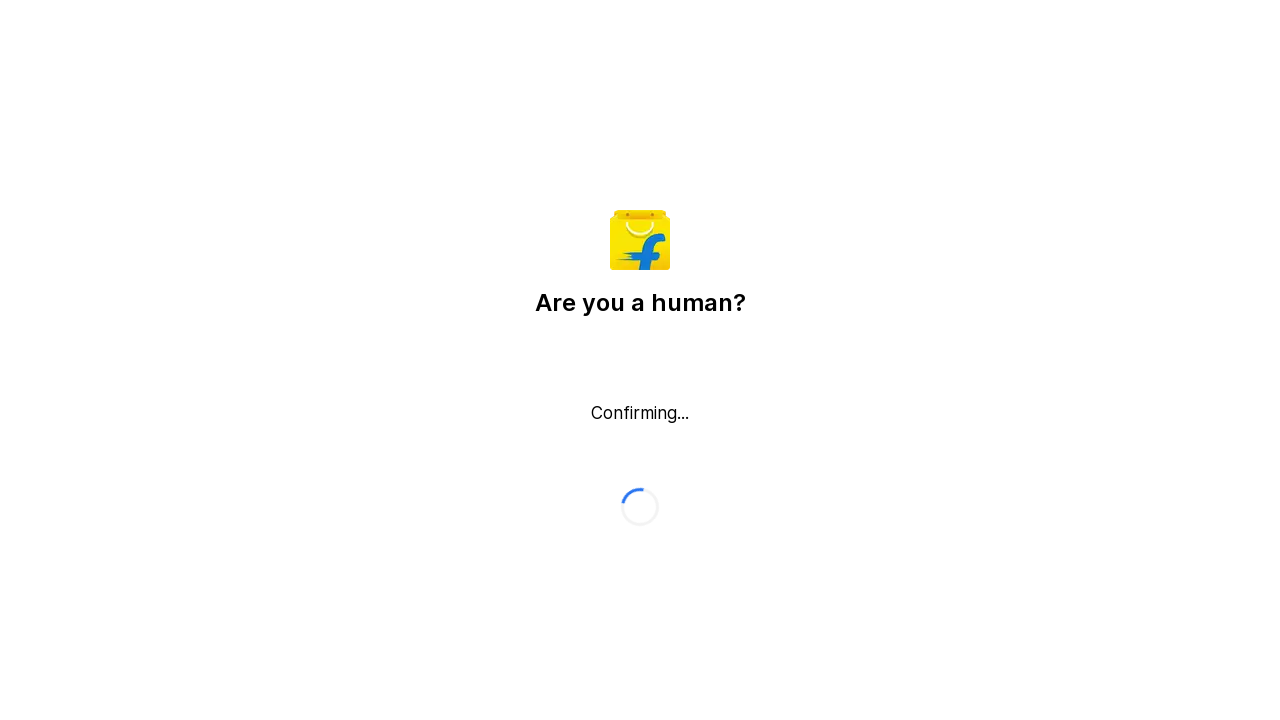

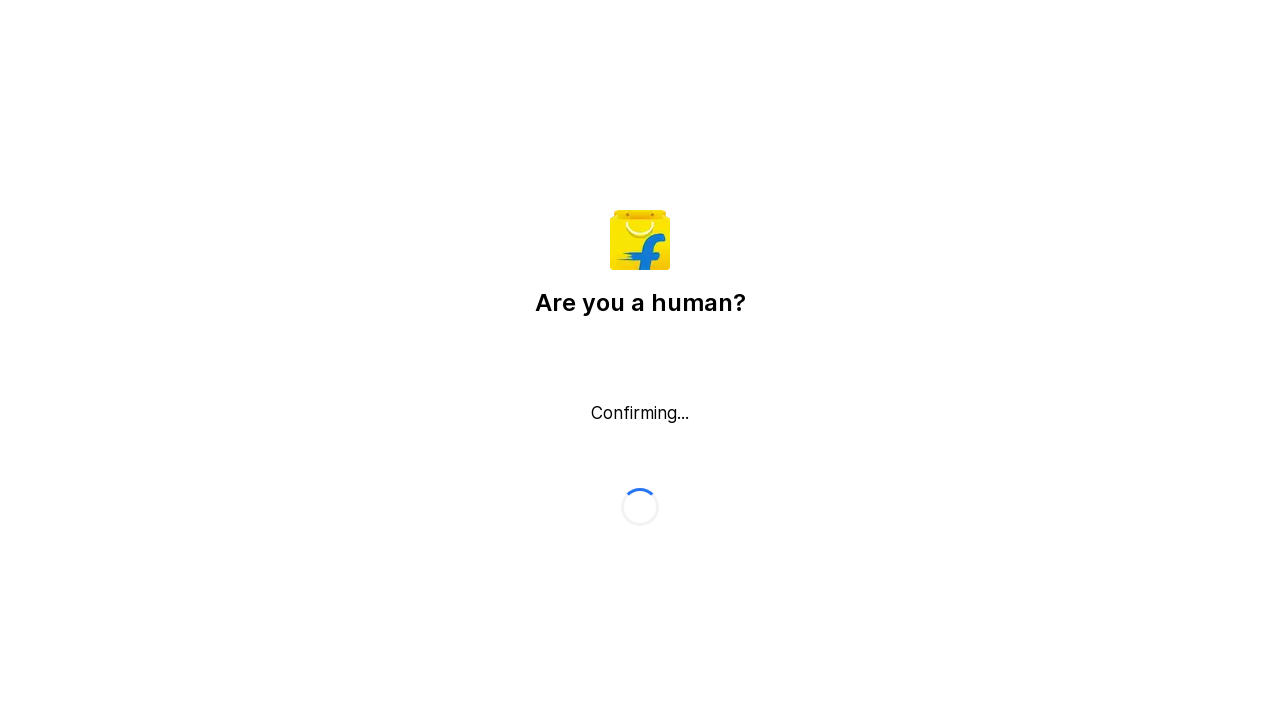